Retrieves all dropdown values from a select element

Starting URL: https://testautomationpractice.blogspot.com/

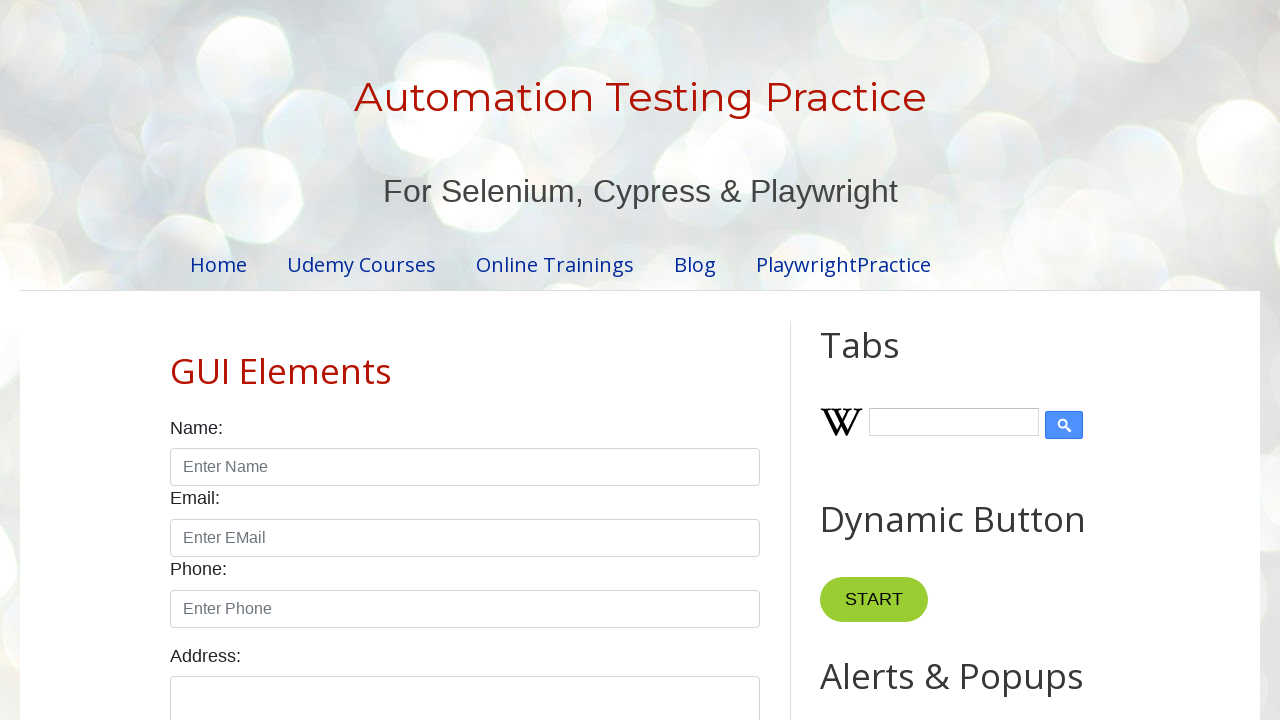

Navigated to test automation practice website
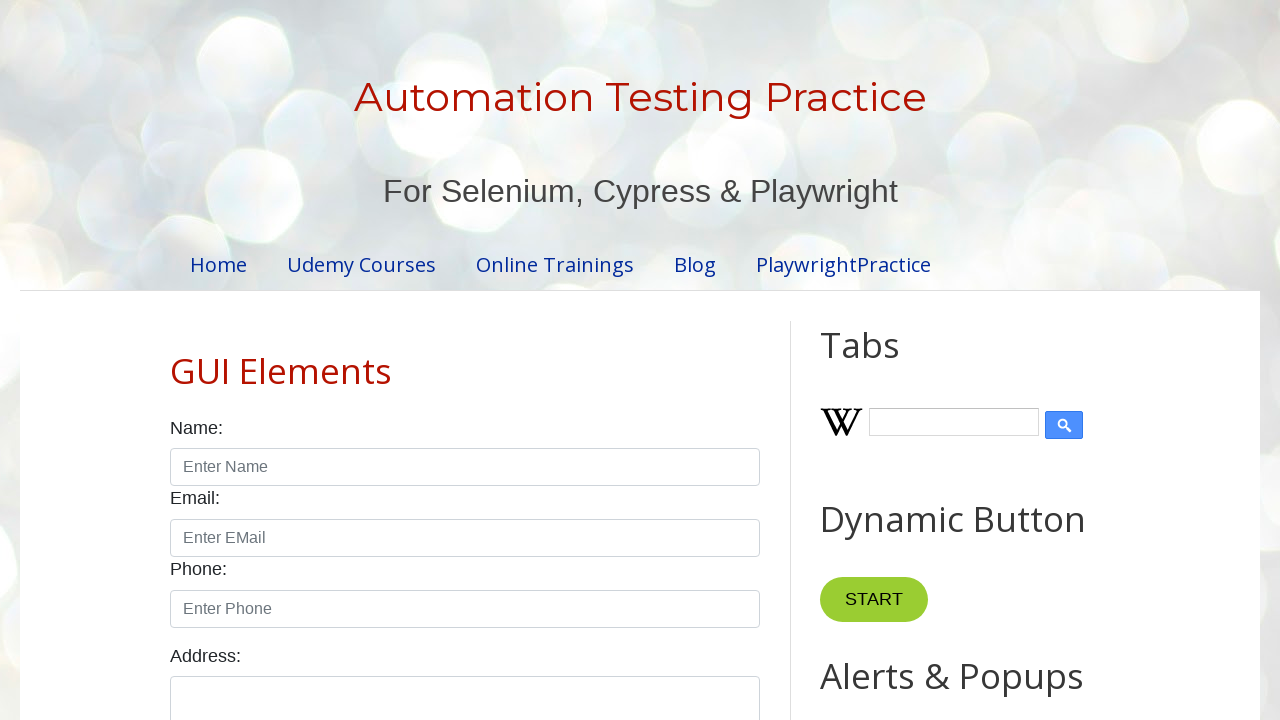

Retrieved all dropdown values from country select element
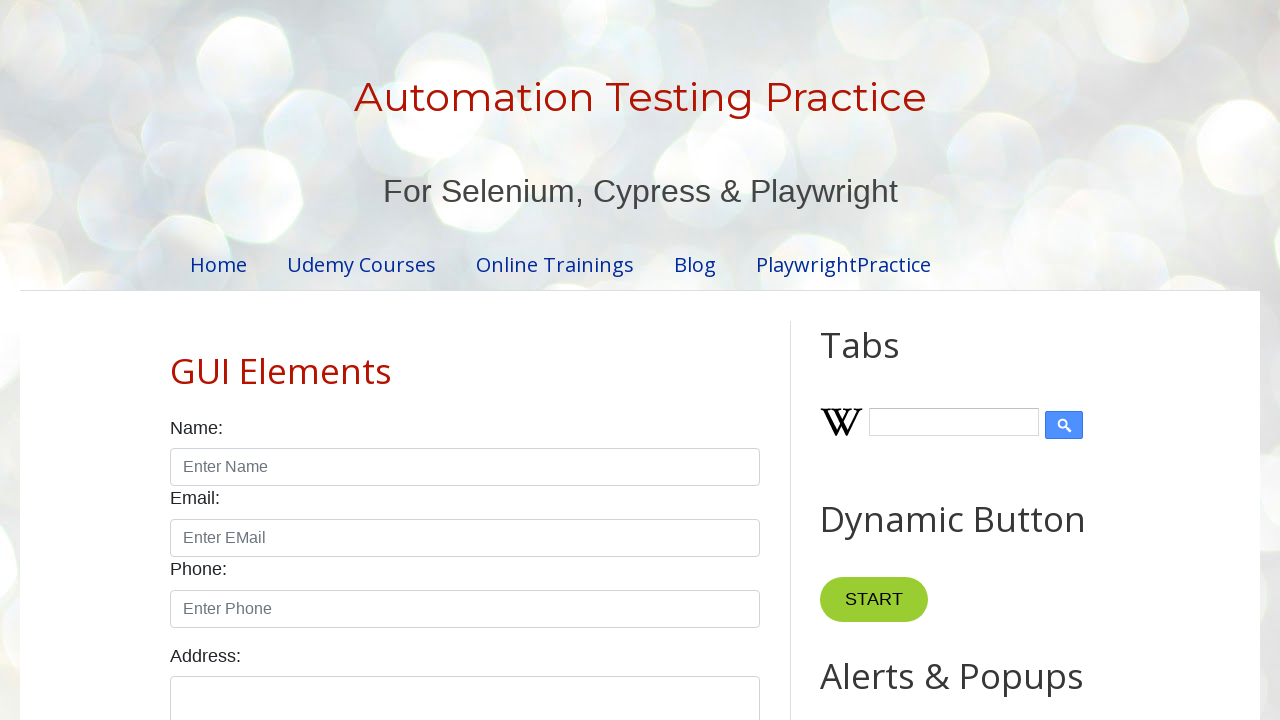

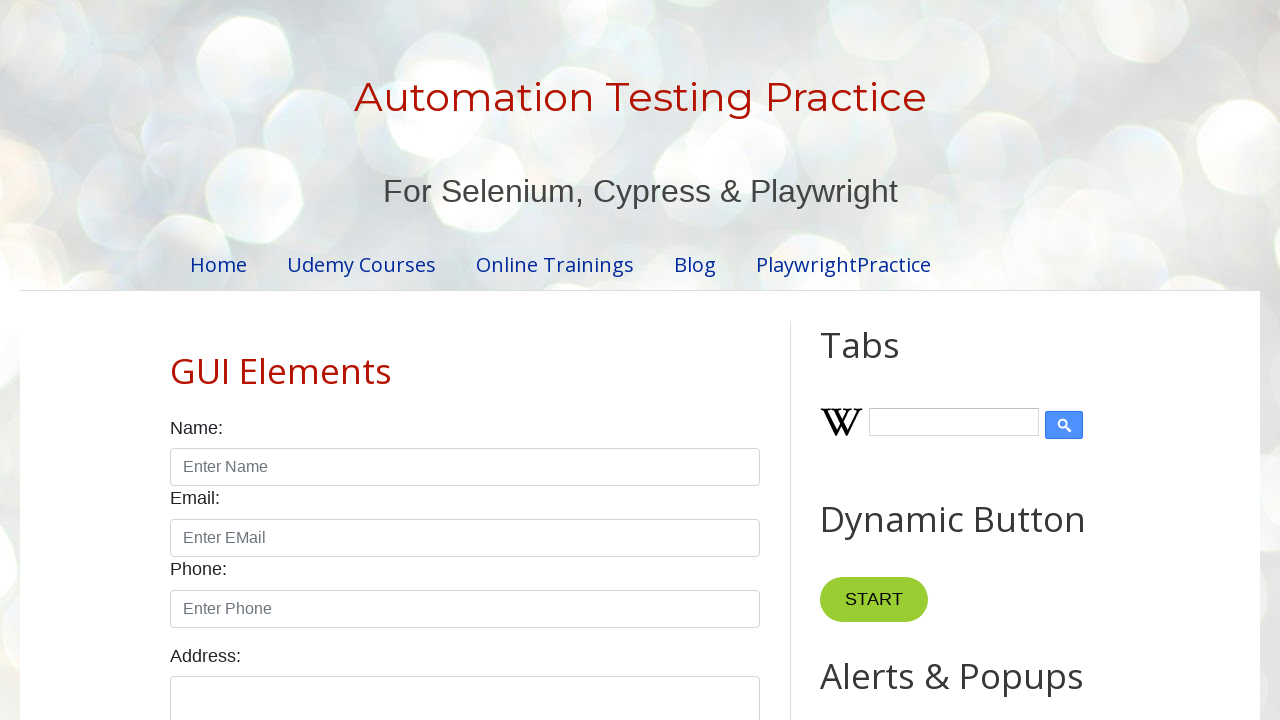